Tests login form validation by submitting empty username and password fields, then verifying that an appropriate error message is displayed.

Starting URL: https://www.saucedemo.com/

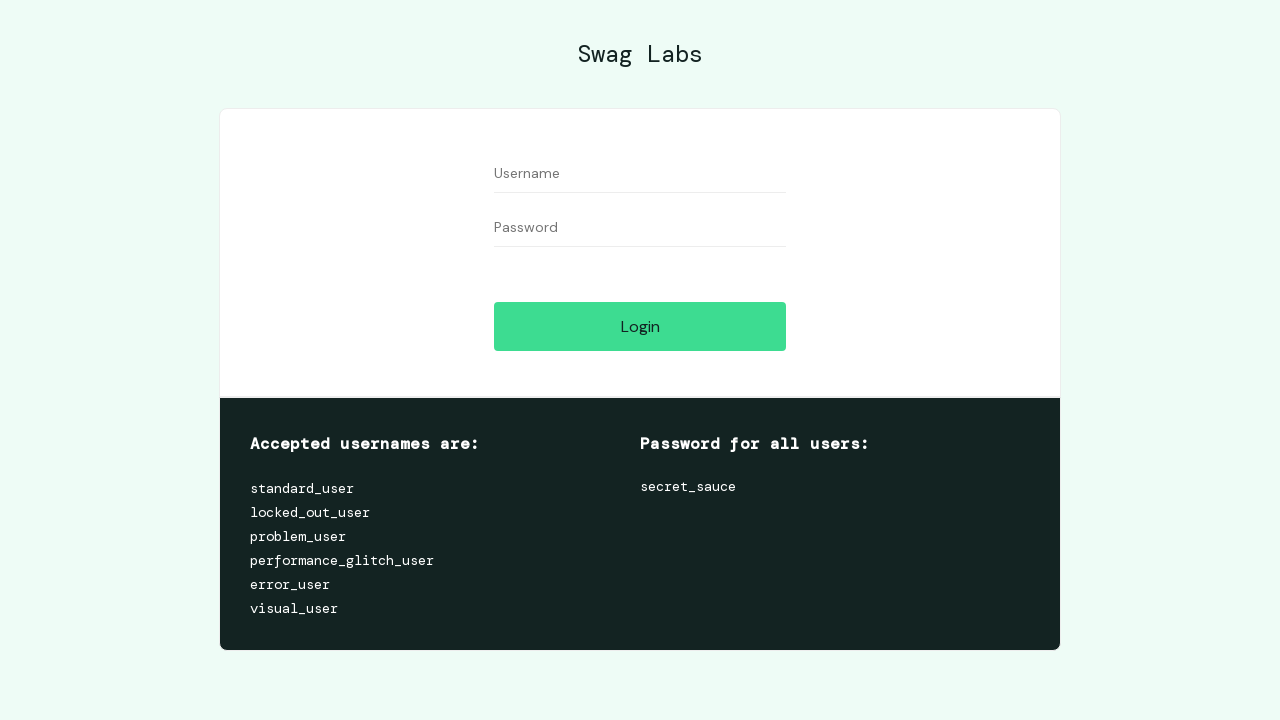

Filled username field with empty string on form #user-name
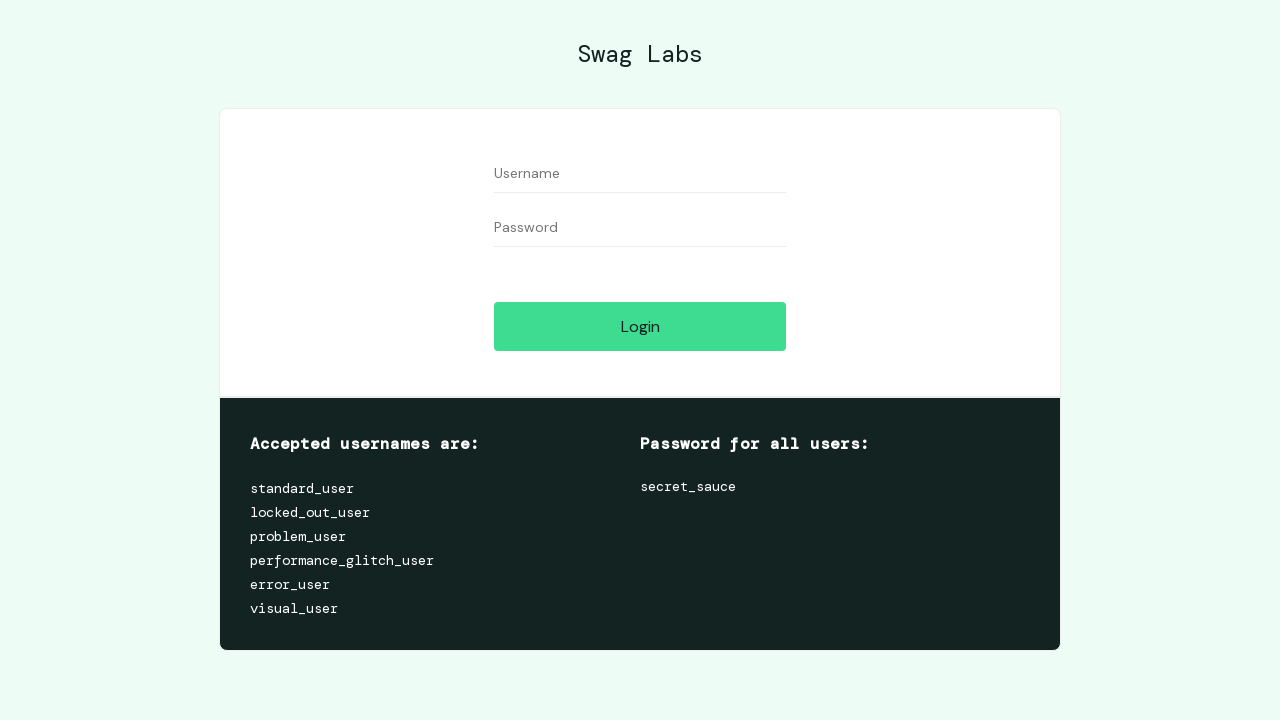

Filled password field with empty string on form #password
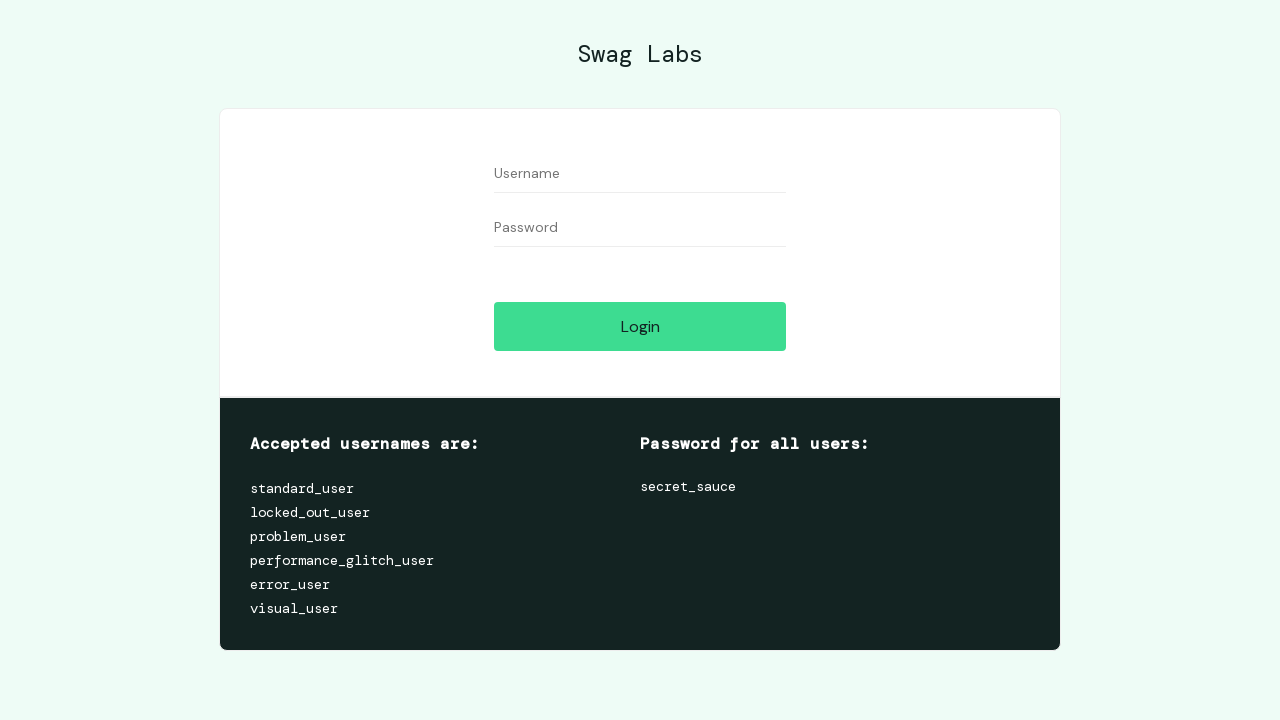

Clicked login button to submit form with empty credentials at (640, 326) on form #login-button
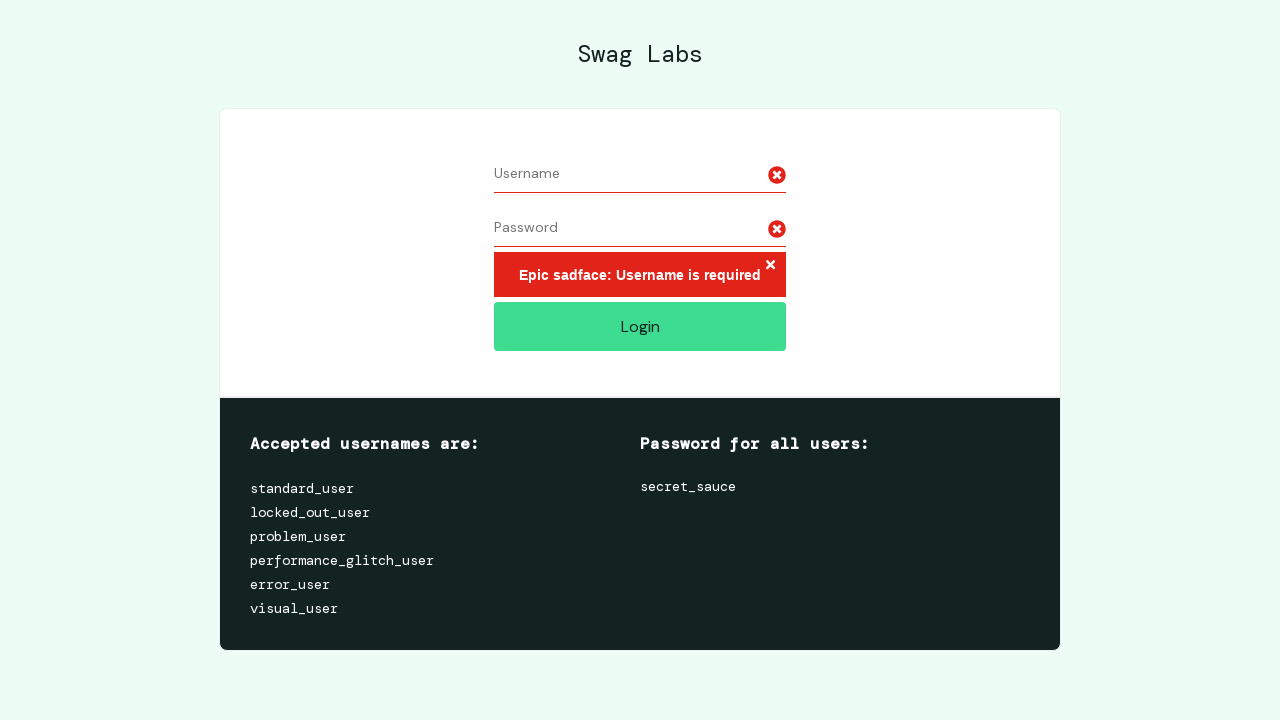

Verified error message 'Epic sadface: Username is required' is displayed
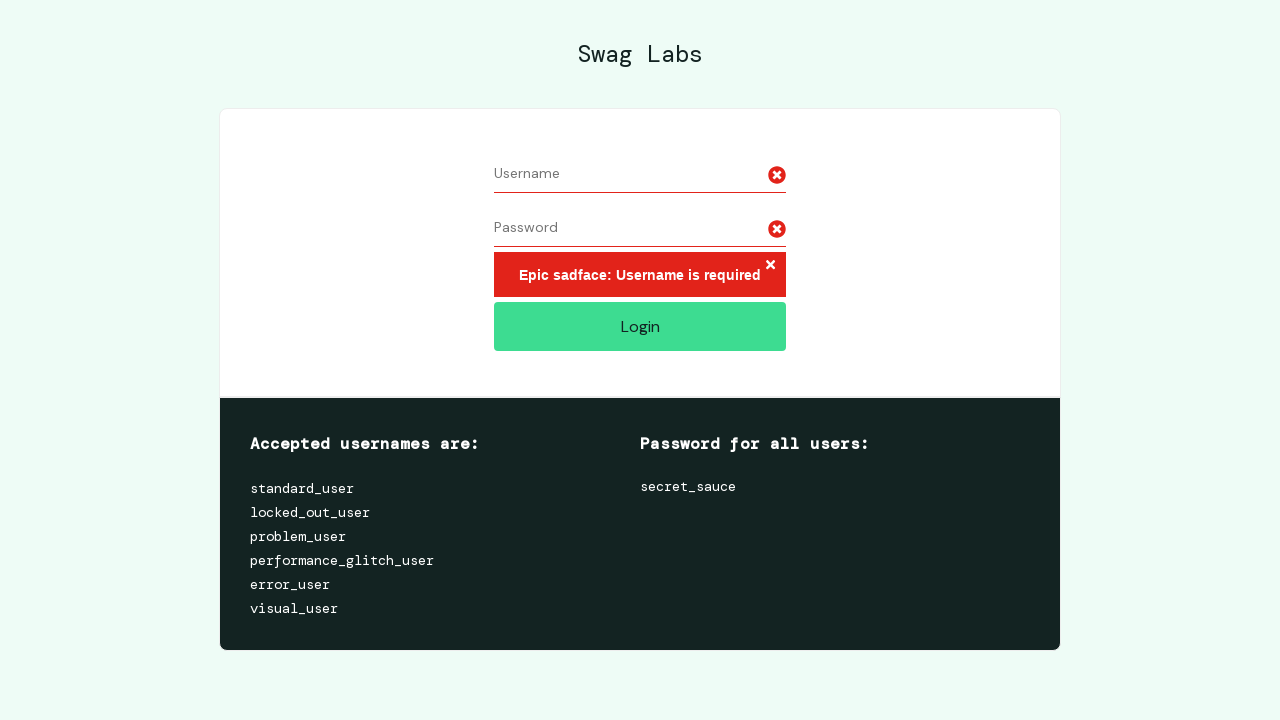

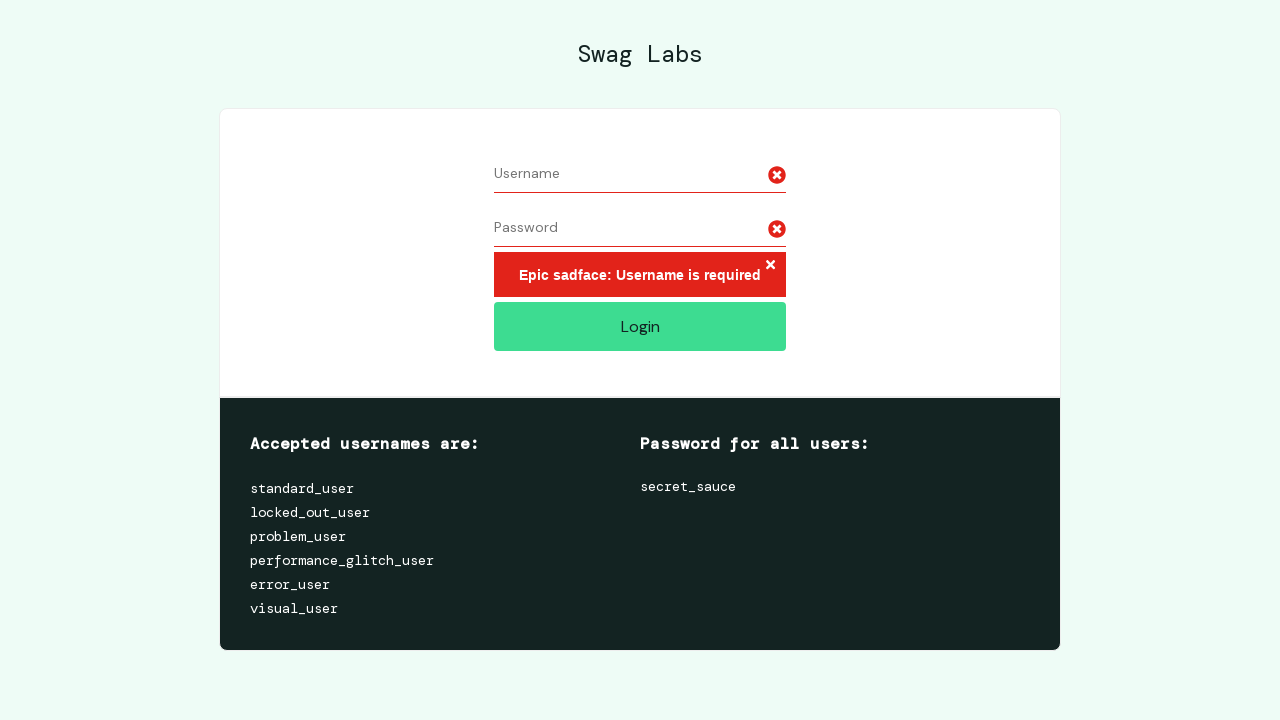